Navigates to Rahul Shetty Academy website and verifies the page loads by checking the page title and URL

Starting URL: https://rahulshettyacademy.com

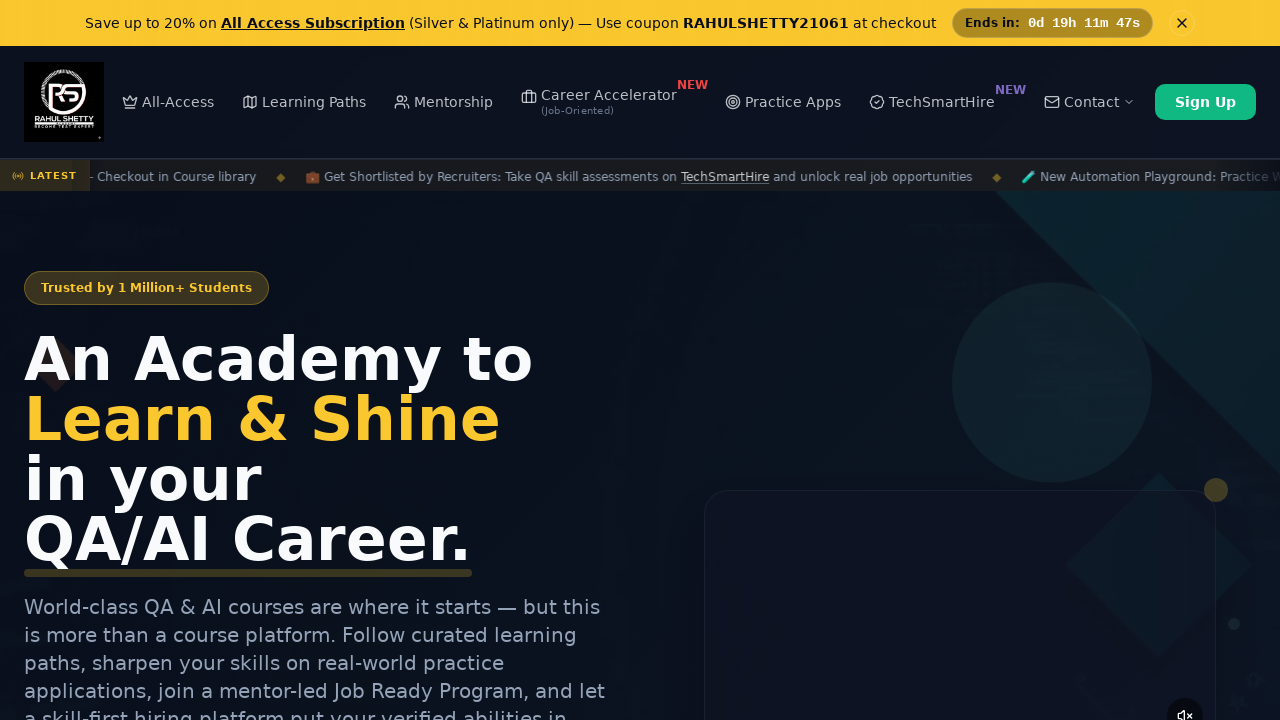

Waited for page DOM to load
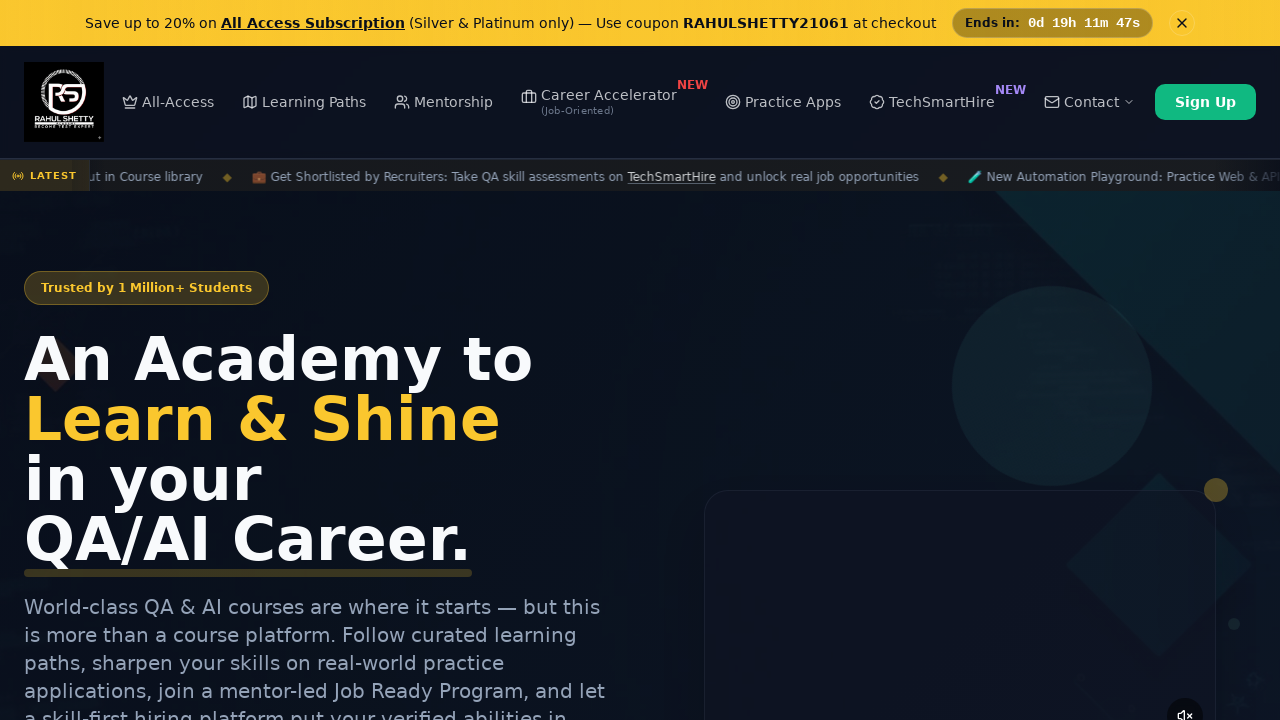

Retrieved page title: Rahul Shetty Academy | QA Automation, Playwright, AI Testing & Online Training
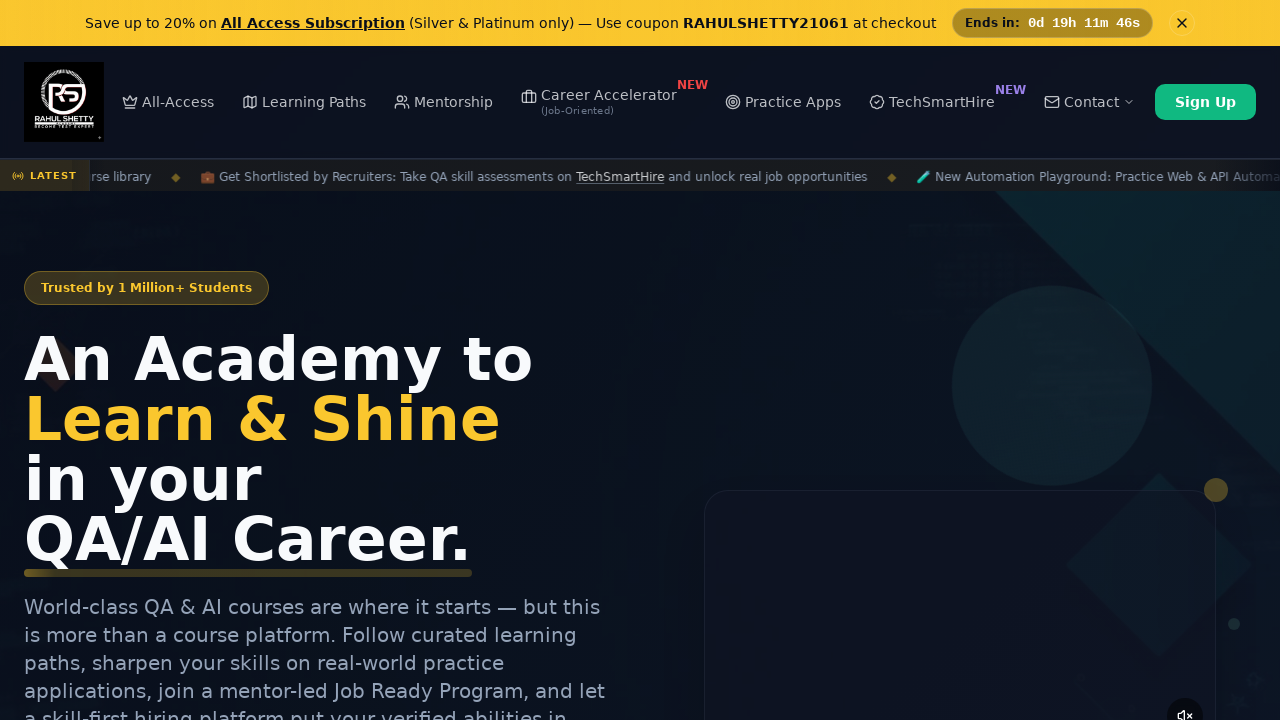

Retrieved current URL: https://rahulshettyacademy.com/
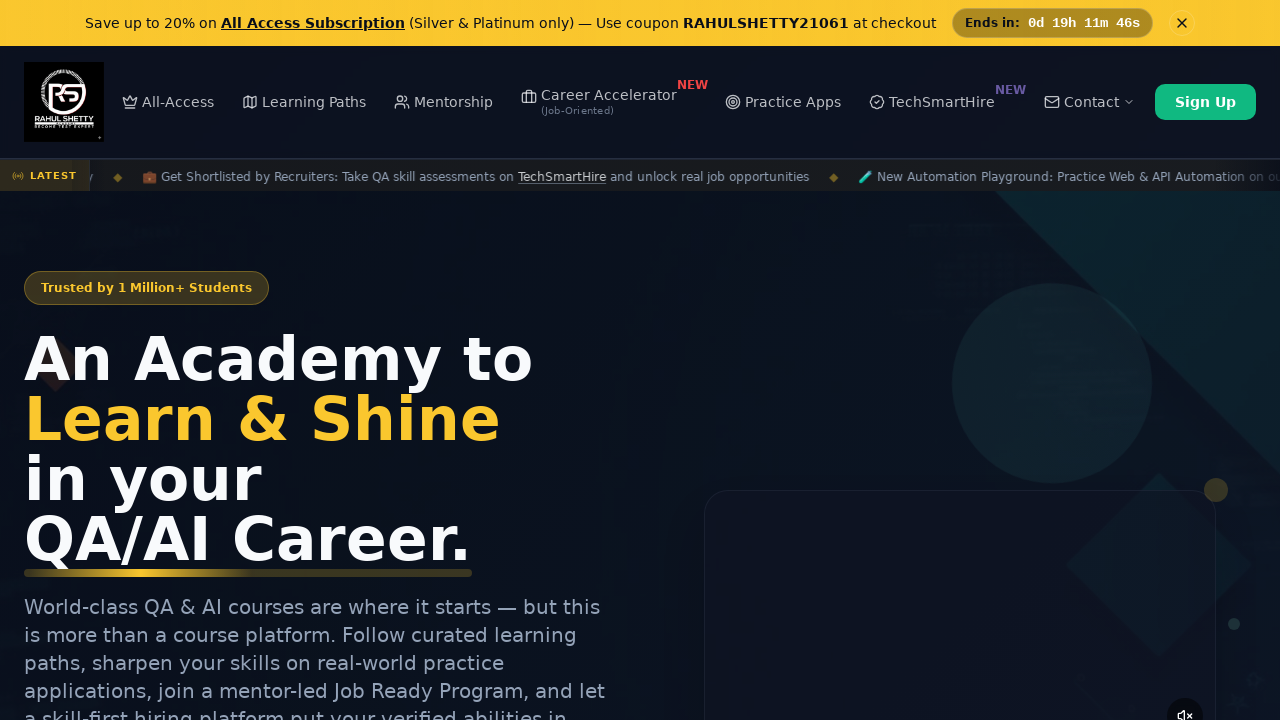

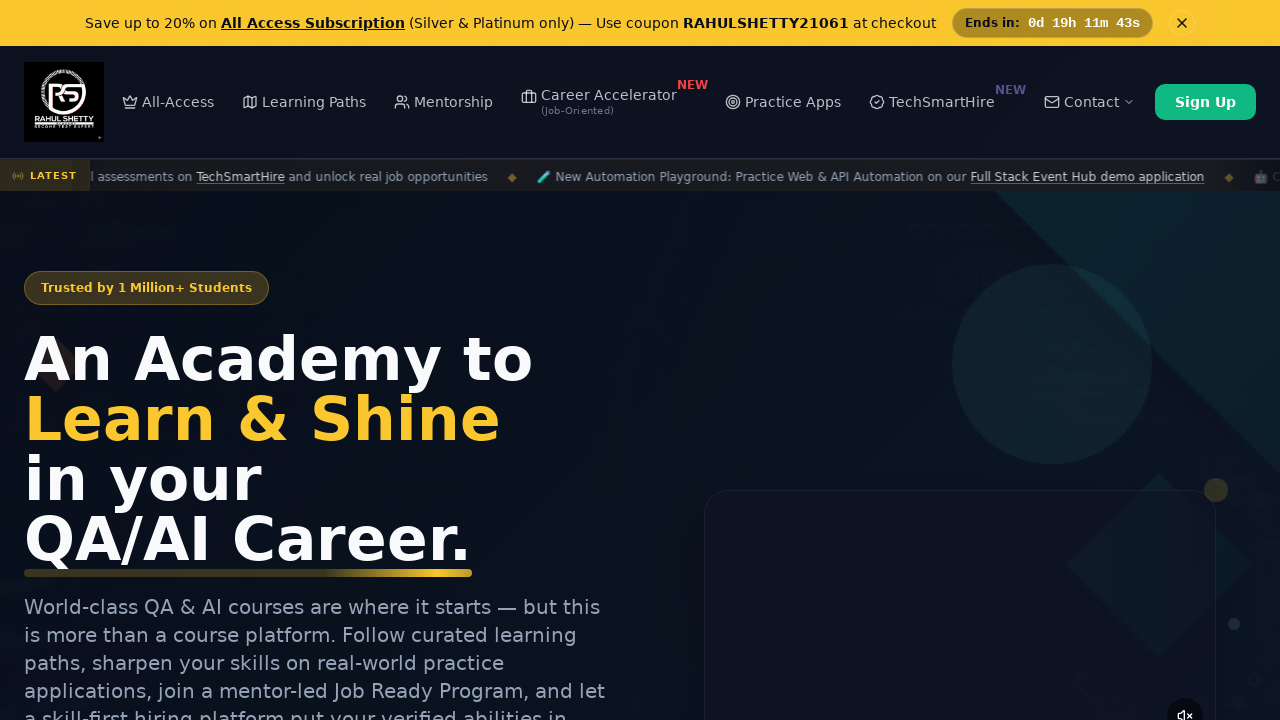